Tests a registration form by filling in required fields (first name, last name, email), submitting the form, and verifying that a success congratulations message is displayed.

Starting URL: http://suninjuly.github.io/registration1.html

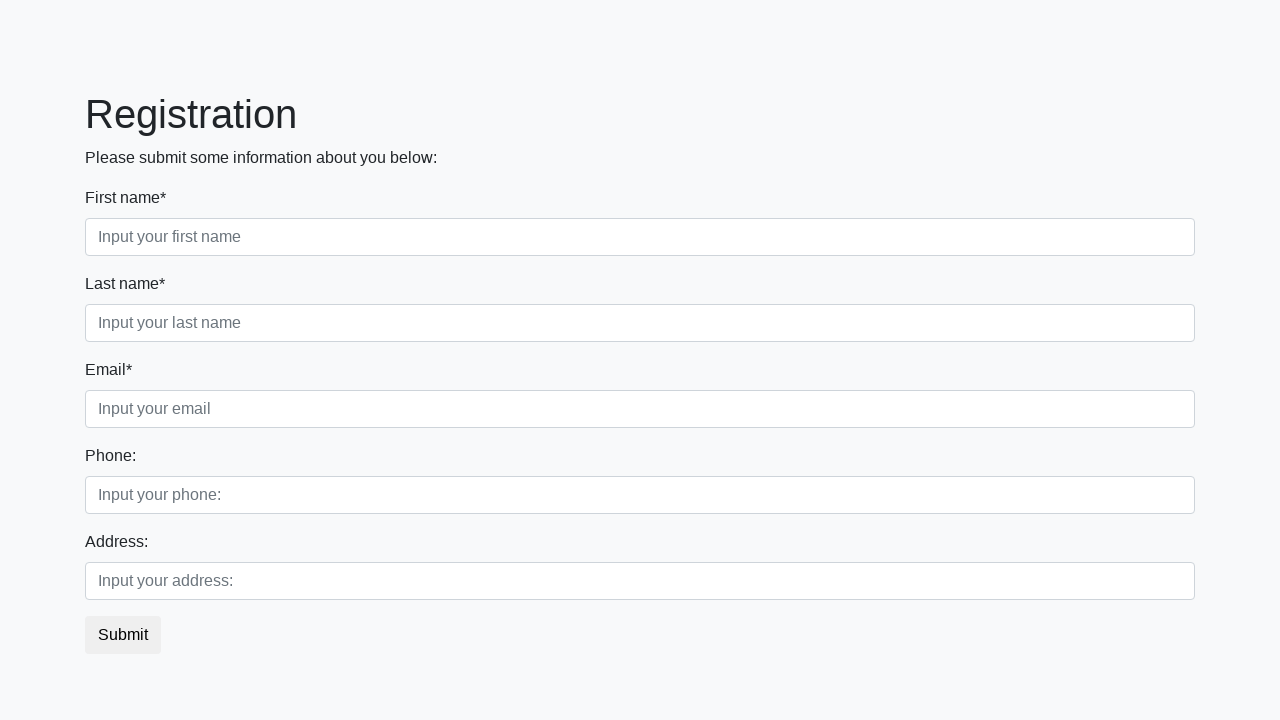

Filled first name field with 'Michael' on //div[@class="first_block"]//input[@class="form-control first"]
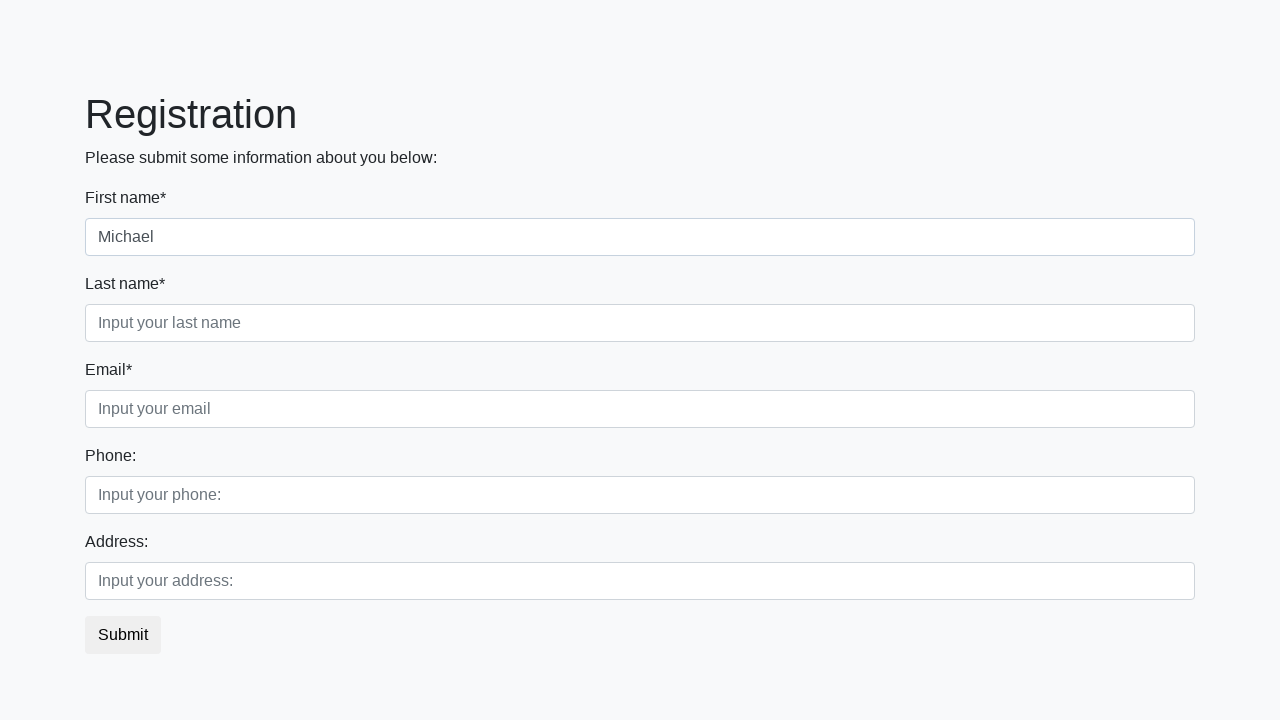

Filled last name field with 'Johnson' on //div[@class="first_block"]//input[@class="form-control second"]
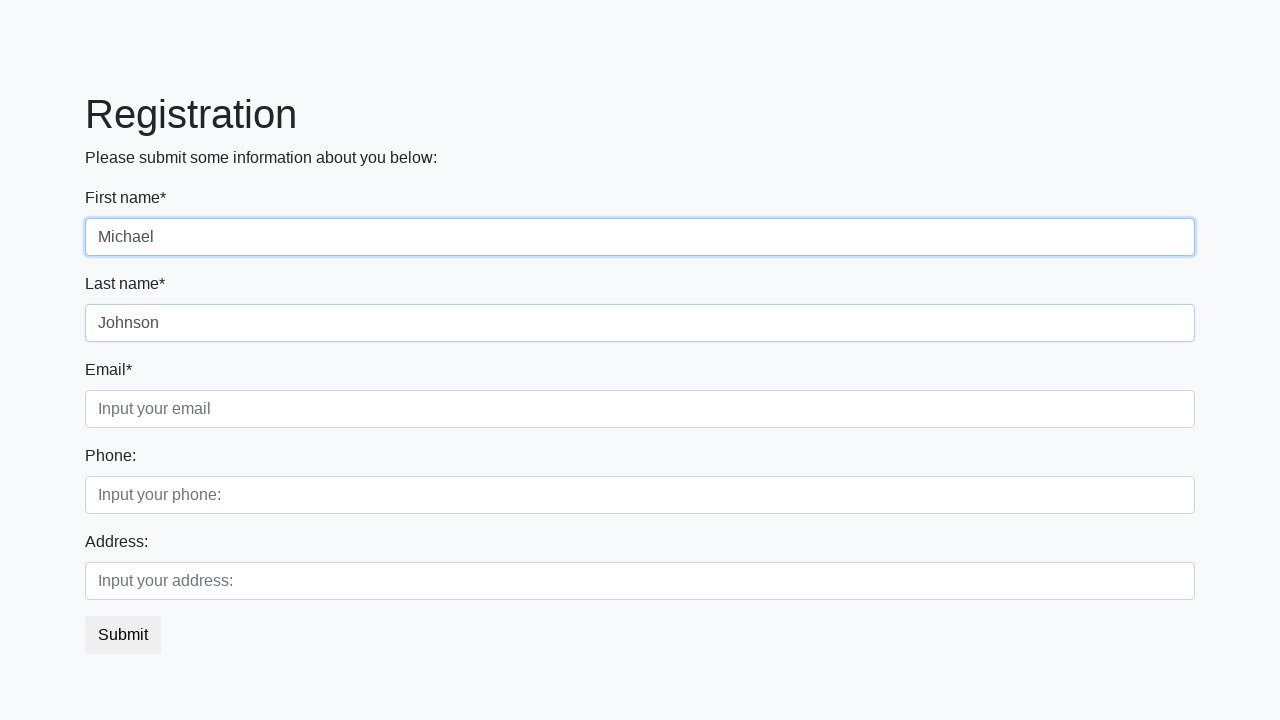

Filled email field with 'michael.johnson@example.com' on //div[@class="first_block"]//input[@class="form-control third"]
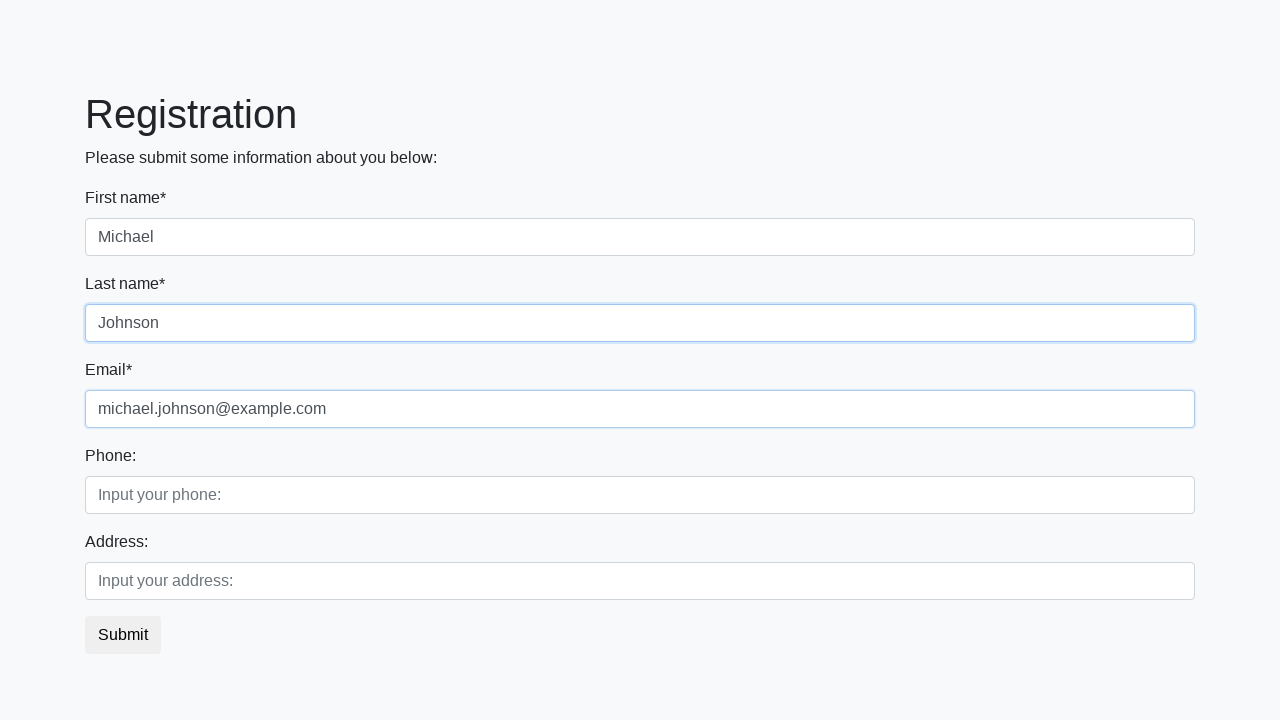

Clicked the submit button at (123, 635) on button.btn
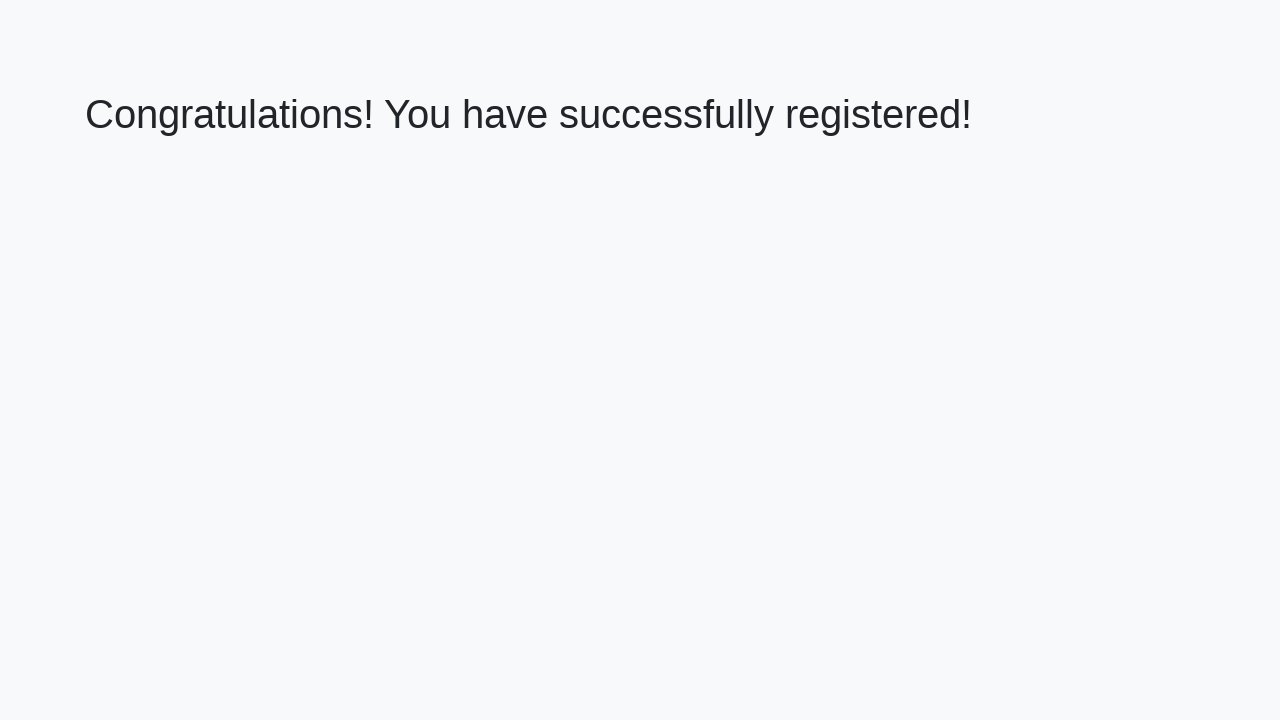

Retrieved success message text
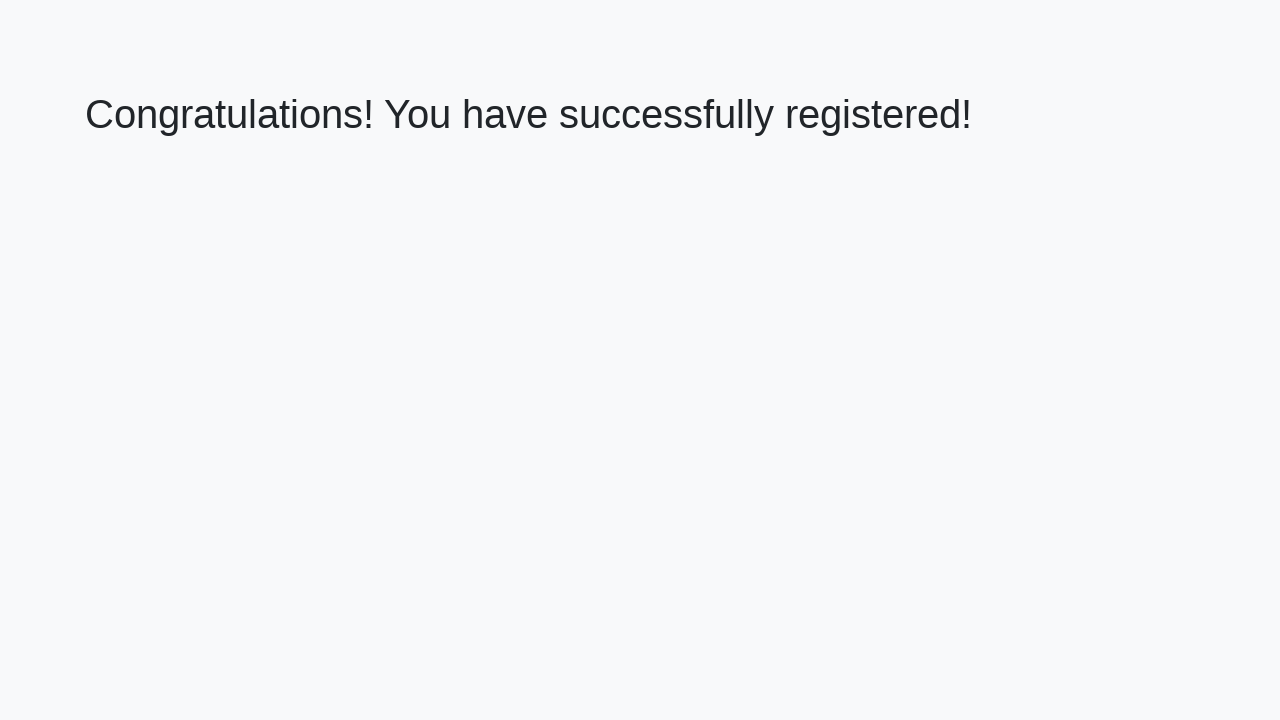

Verified success message matches expected text
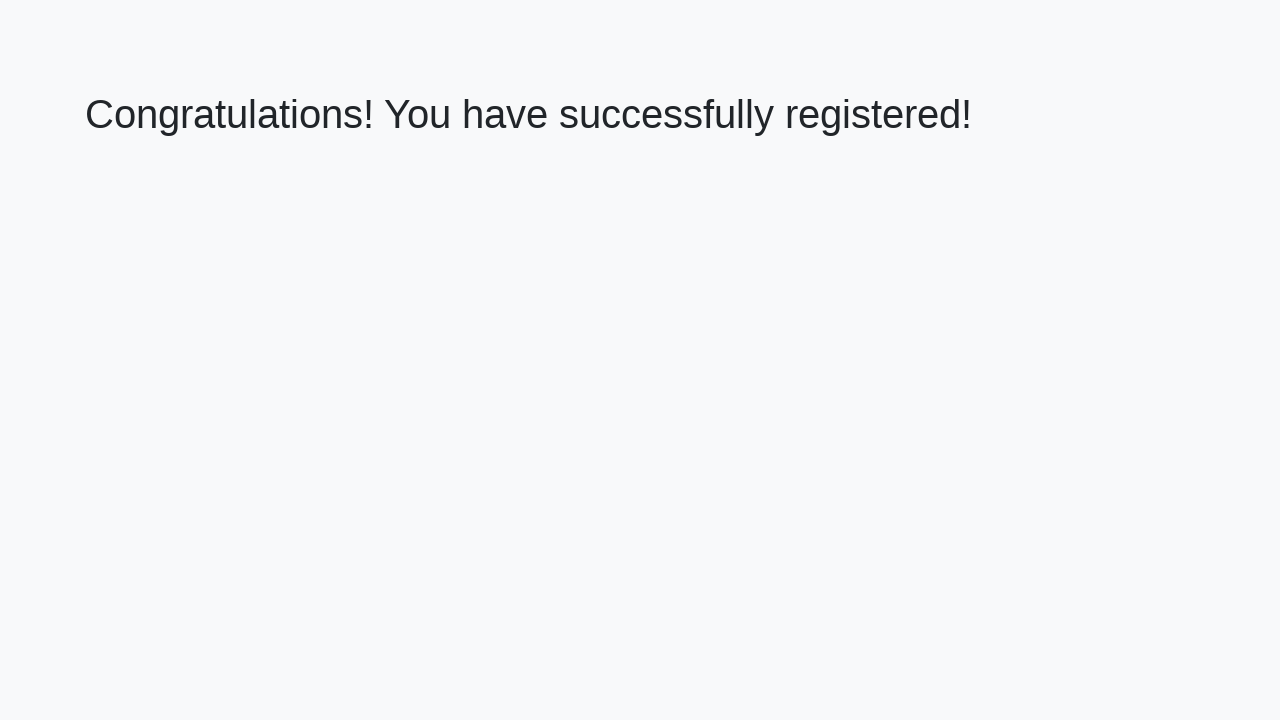

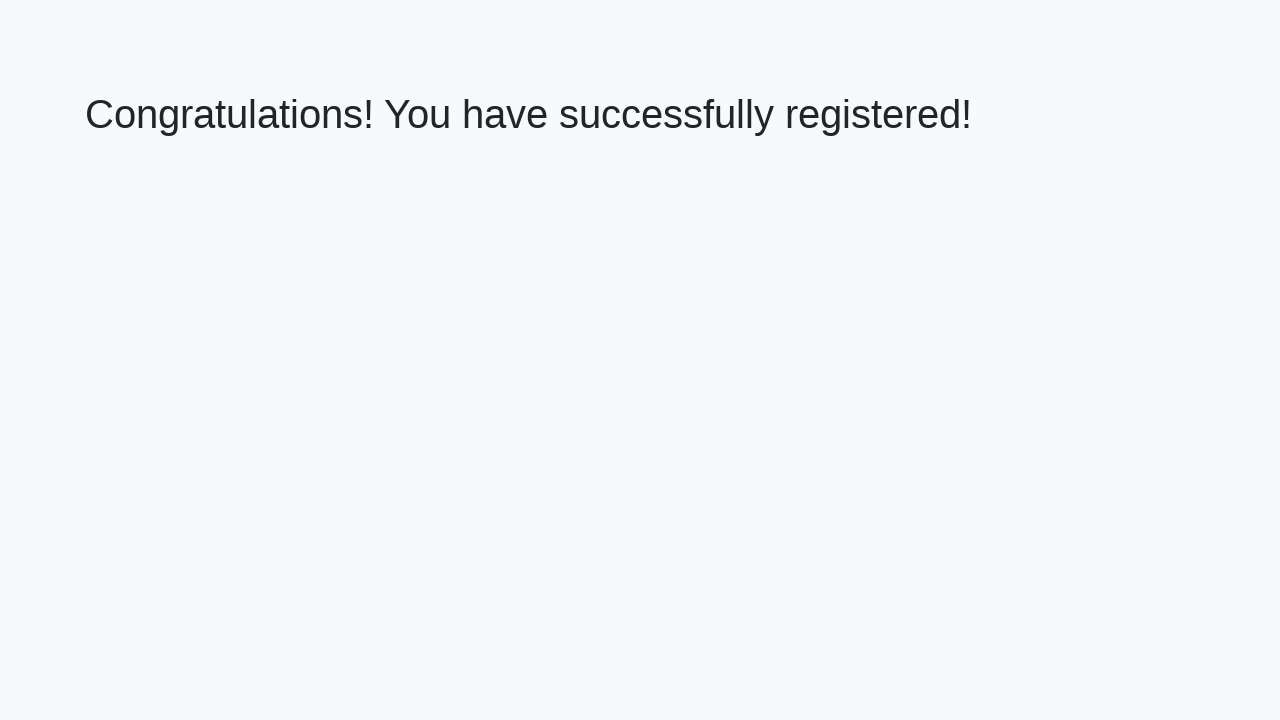